Tests iframe handling by navigating to a W3Schools tryit page, switching to the iframe containing the demo code, and clicking a button that triggers a JavaScript alert.

Starting URL: https://www.w3schools.com/jsref/tryit.asp?filename=tryjsref_alert

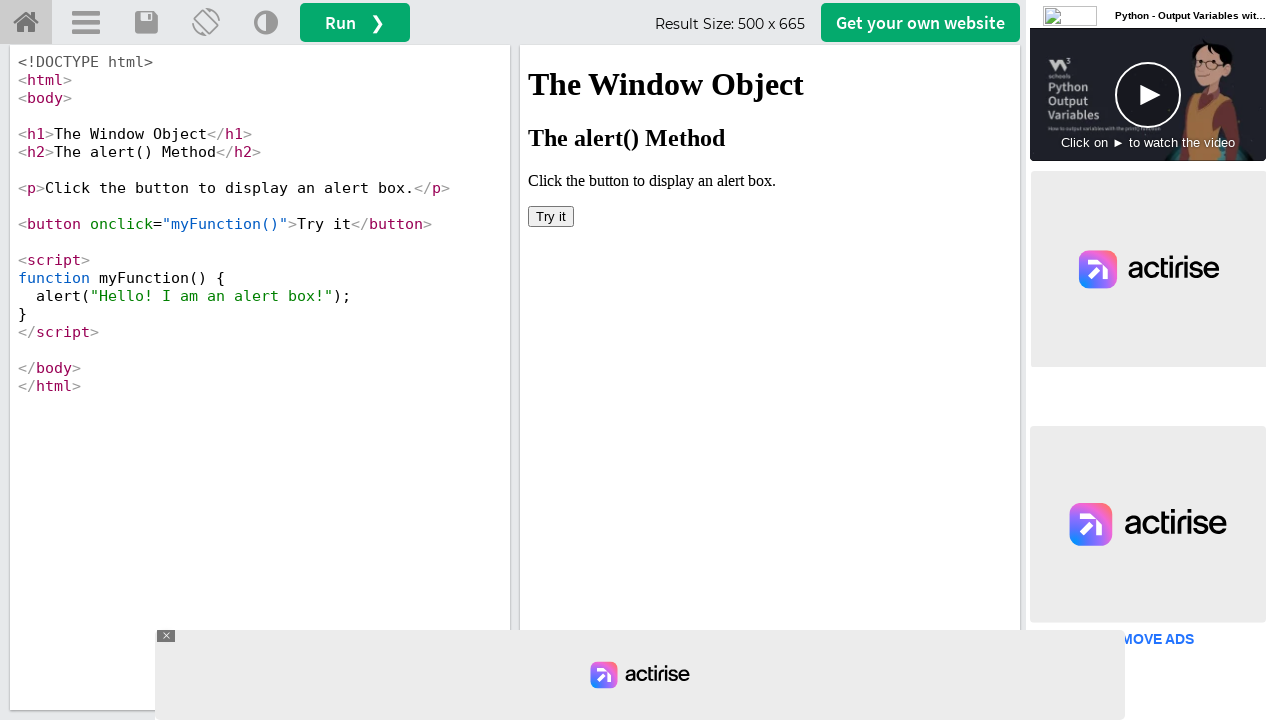

Located the first iframe containing the demo code
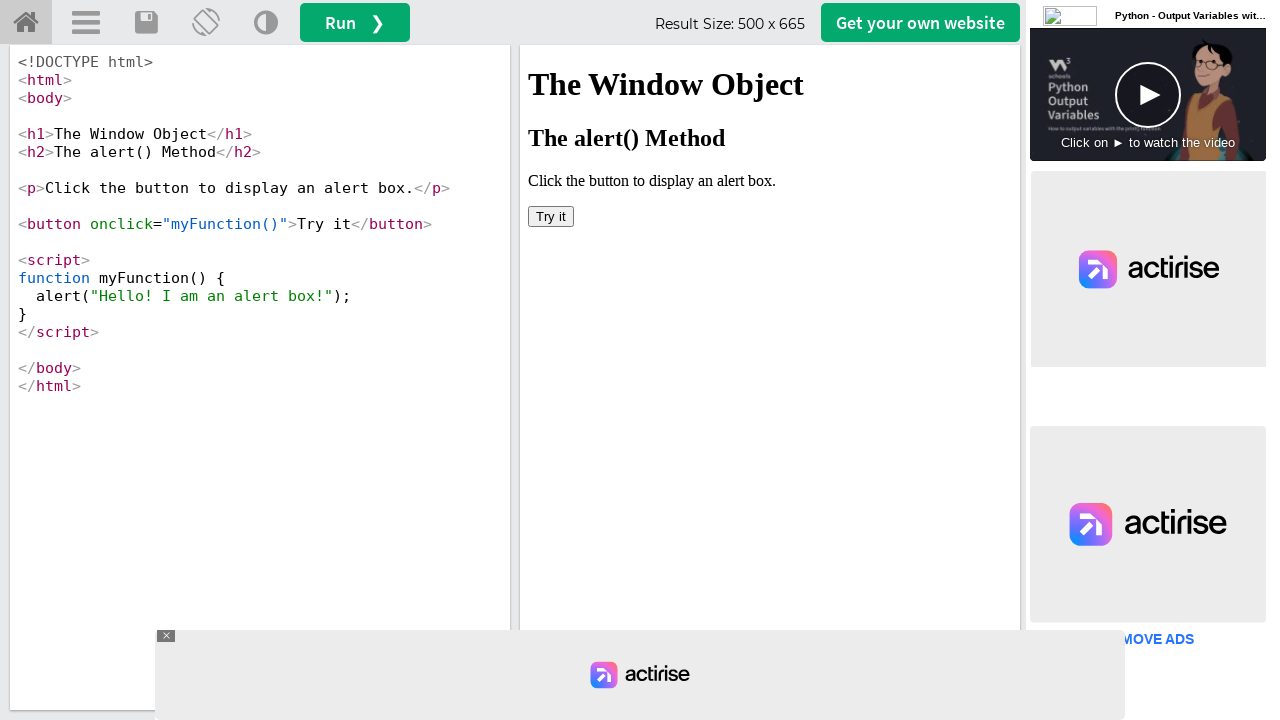

Clicked the button inside the iframe that triggers an alert at (551, 216) on iframe >> nth=0 >> internal:control=enter-frame >> xpath=/html/body/button
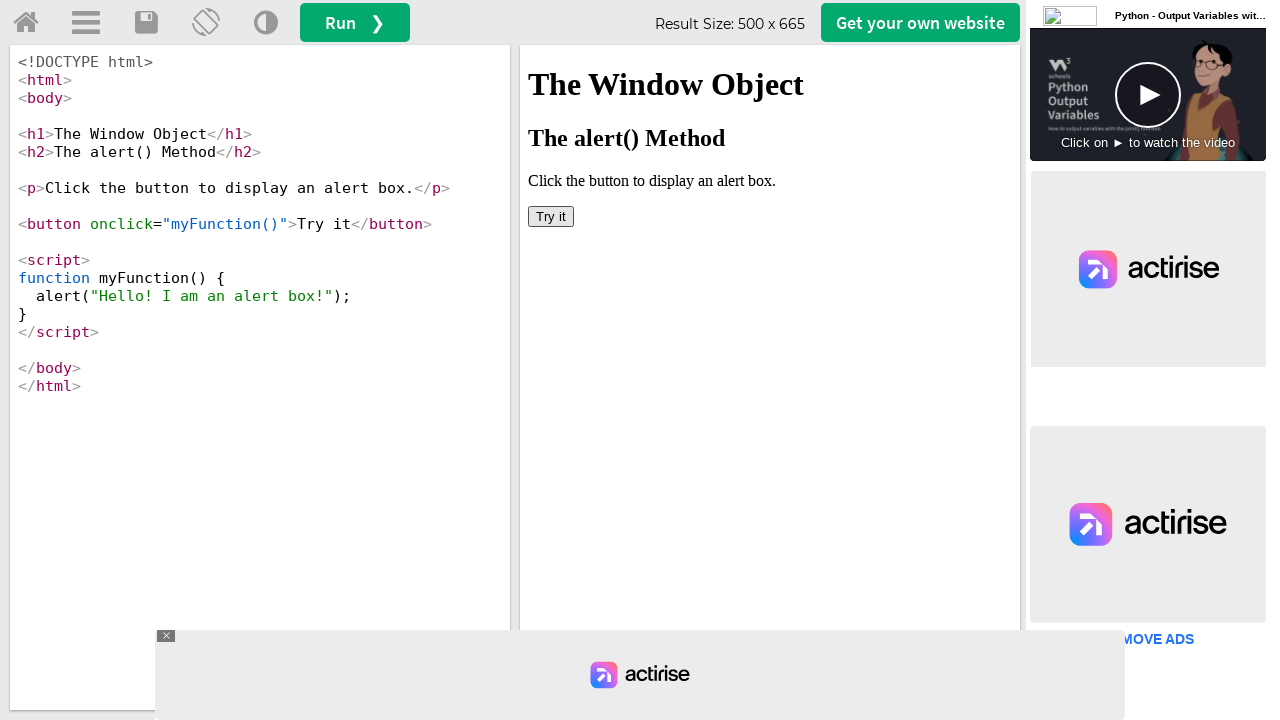

Set up dialog handler to accept alerts
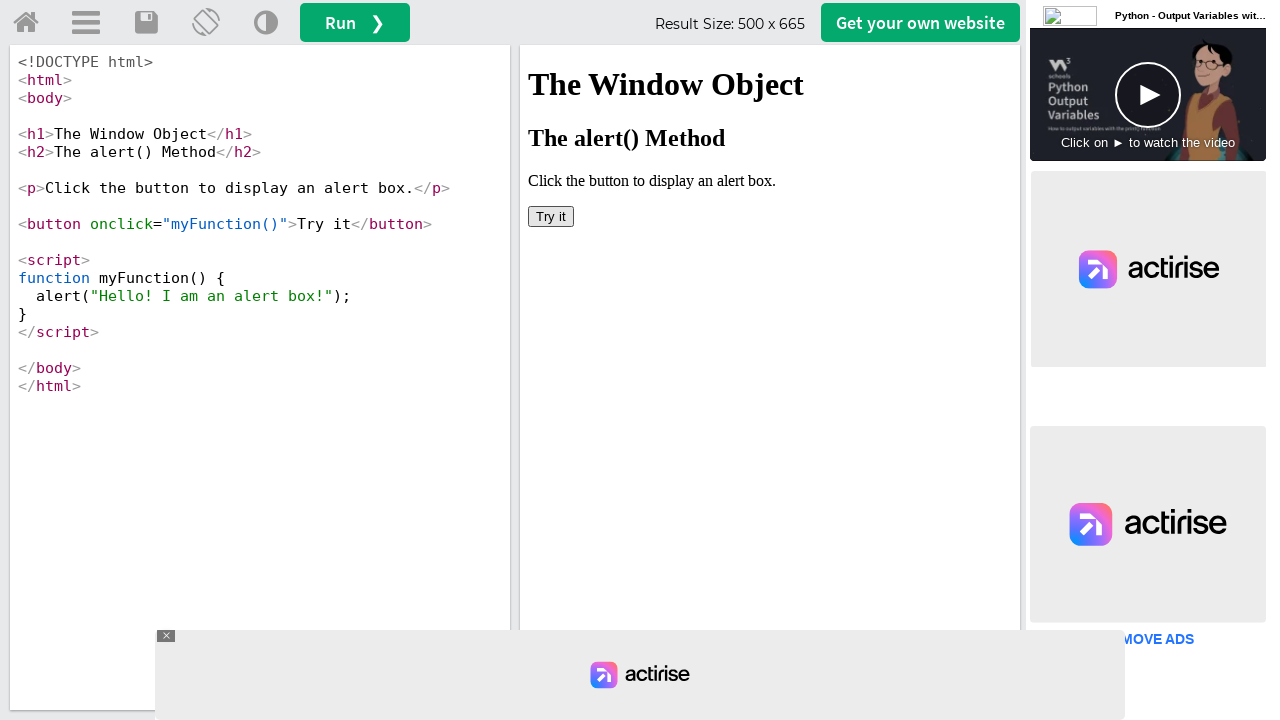

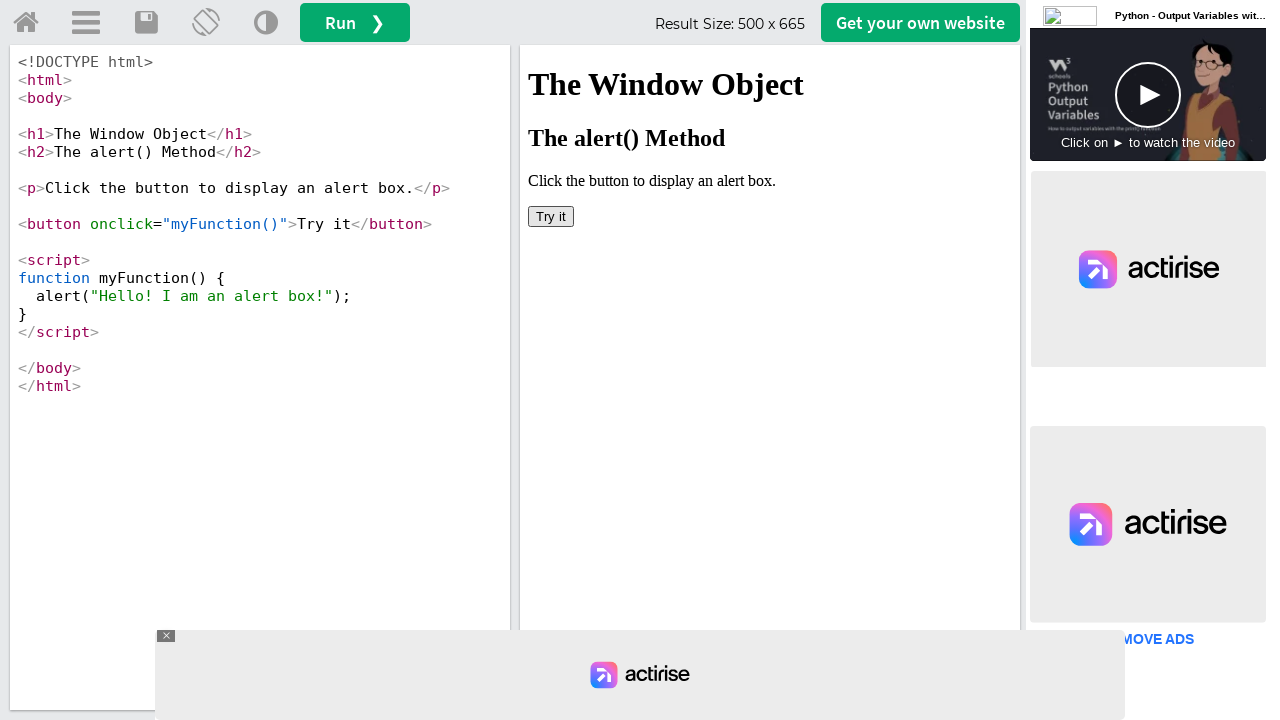